Tests right-click context menu functionality and handles an alert dialog

Starting URL: https://swisnl.github.io/jQuery-contextMenu/demo.html

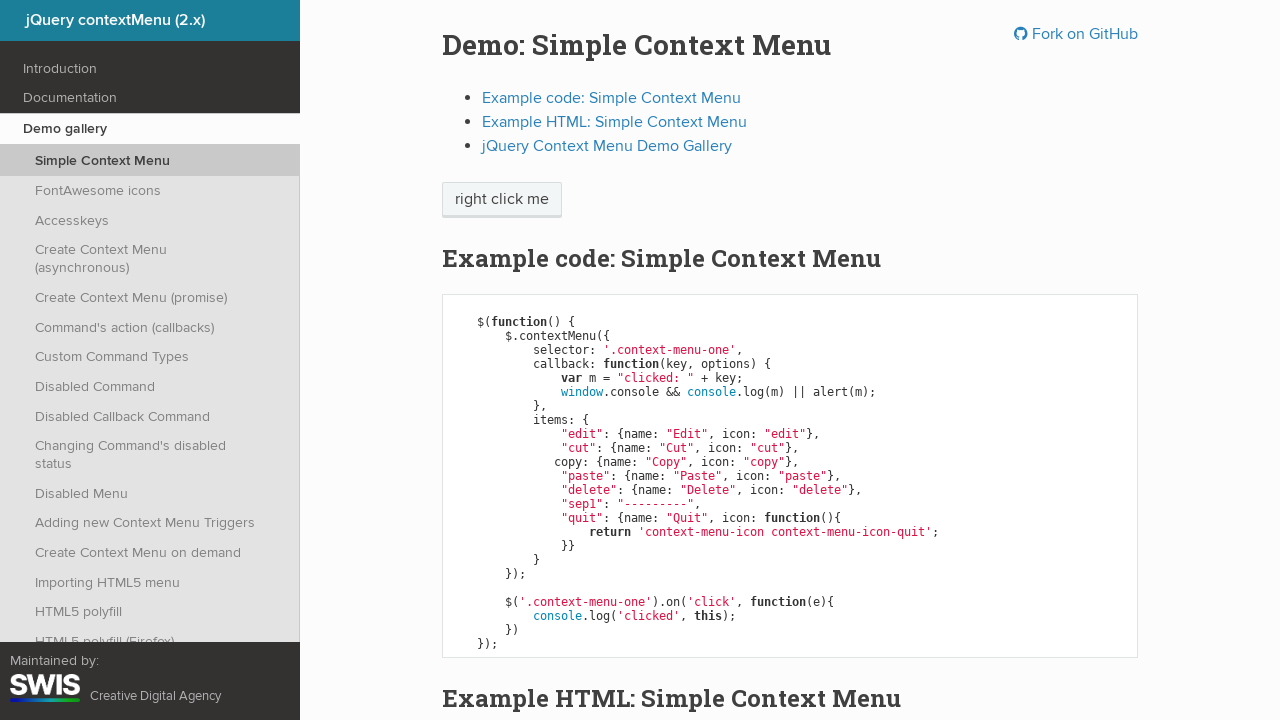

Right-clicked on context menu button at (502, 200) on //span[@class='context-menu-one btn btn-neutral']
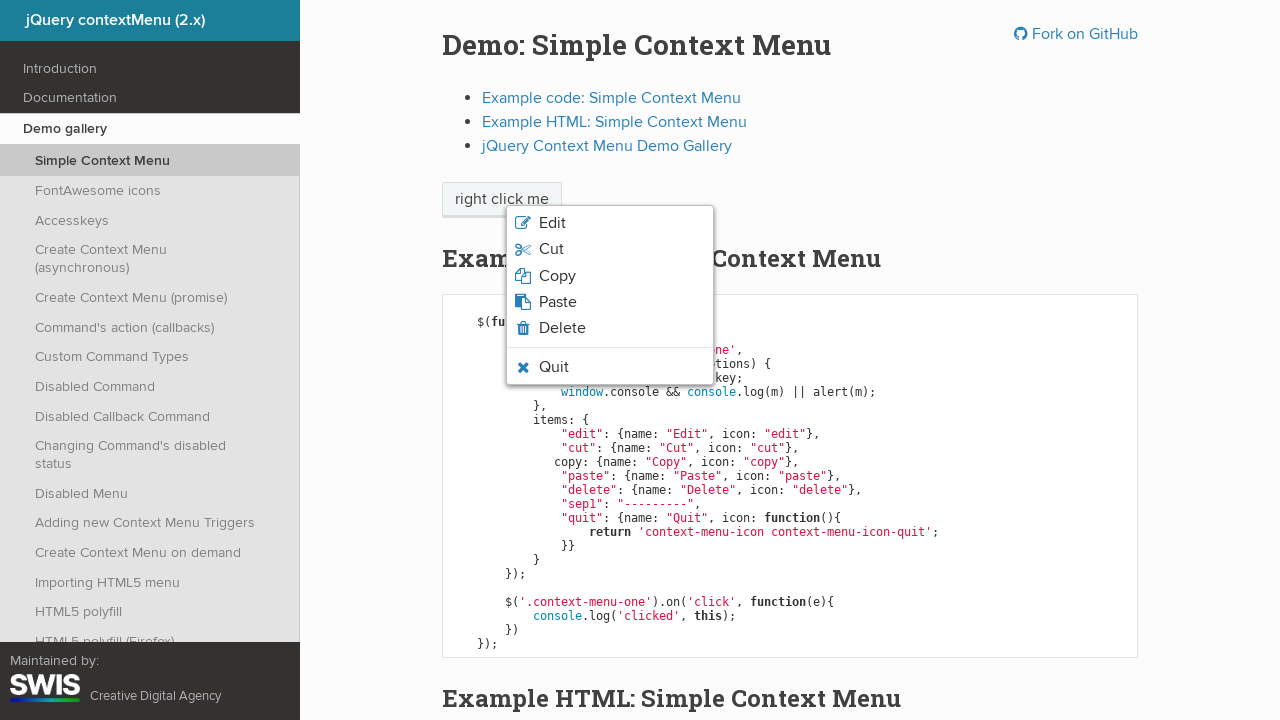

Clicked on Edit option from context menu at (552, 223) on xpath=//span[normalize-space()='Edit']
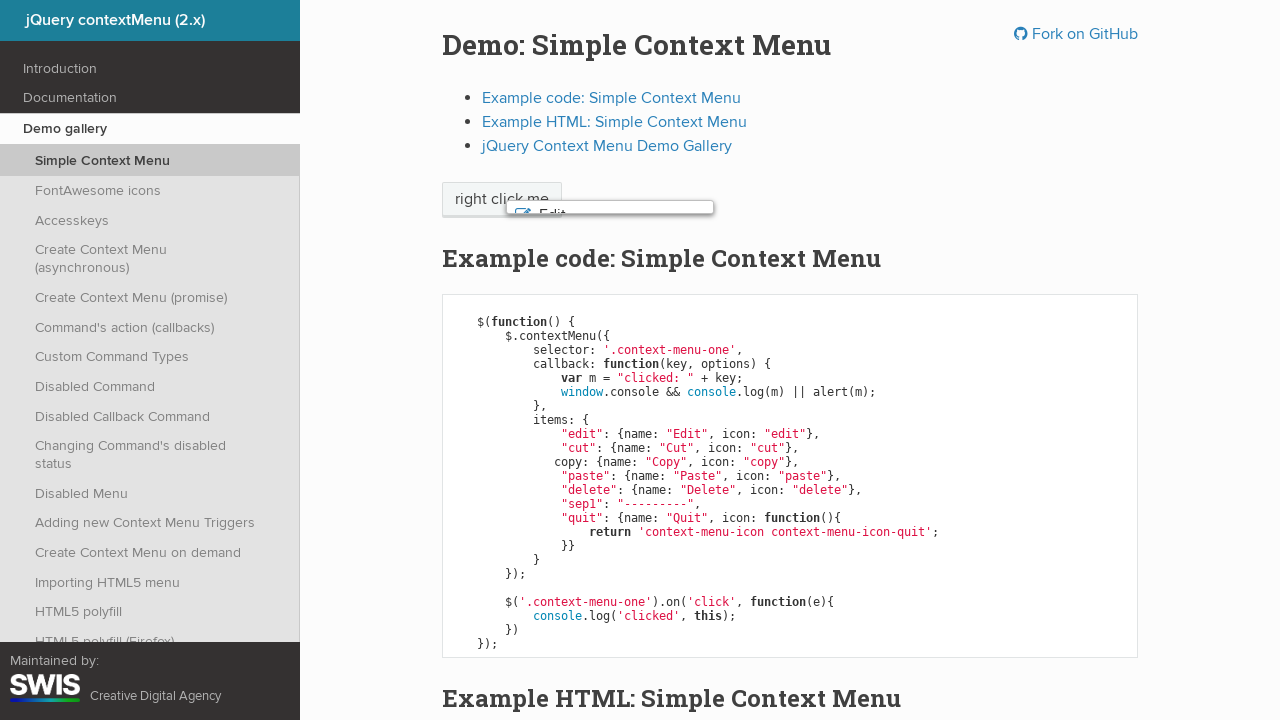

Set up alert dialog handler to accept dialogs
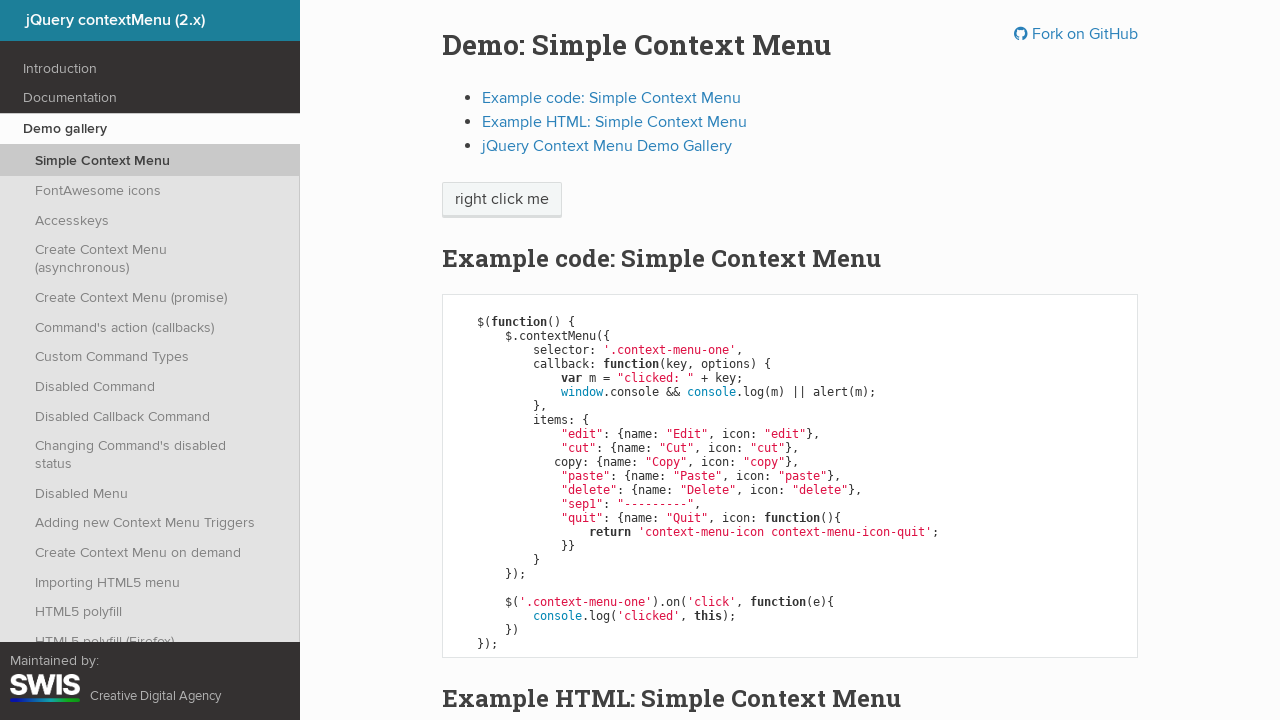

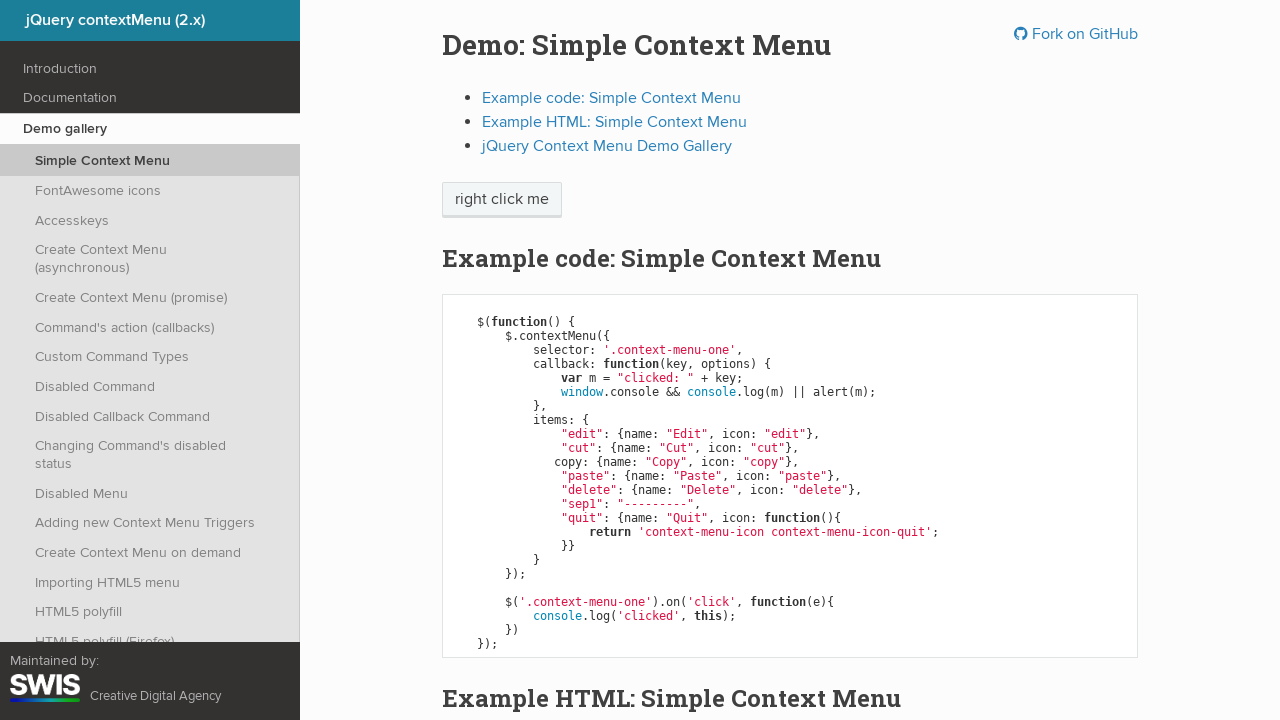